Tests serial permissions with default/ask setting by navigating to permission.site and clicking the serial button

Starting URL: https://permission.site/

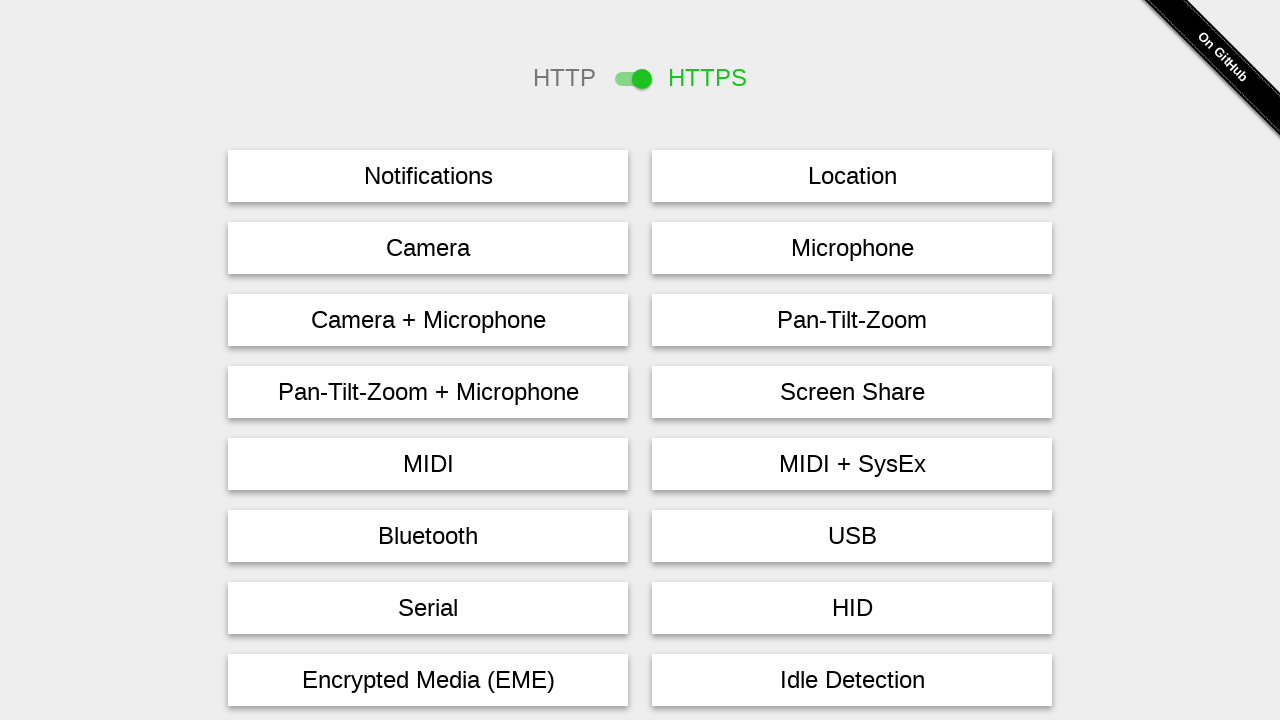

Clicked the serial permissions test button at (428, 608) on #serial
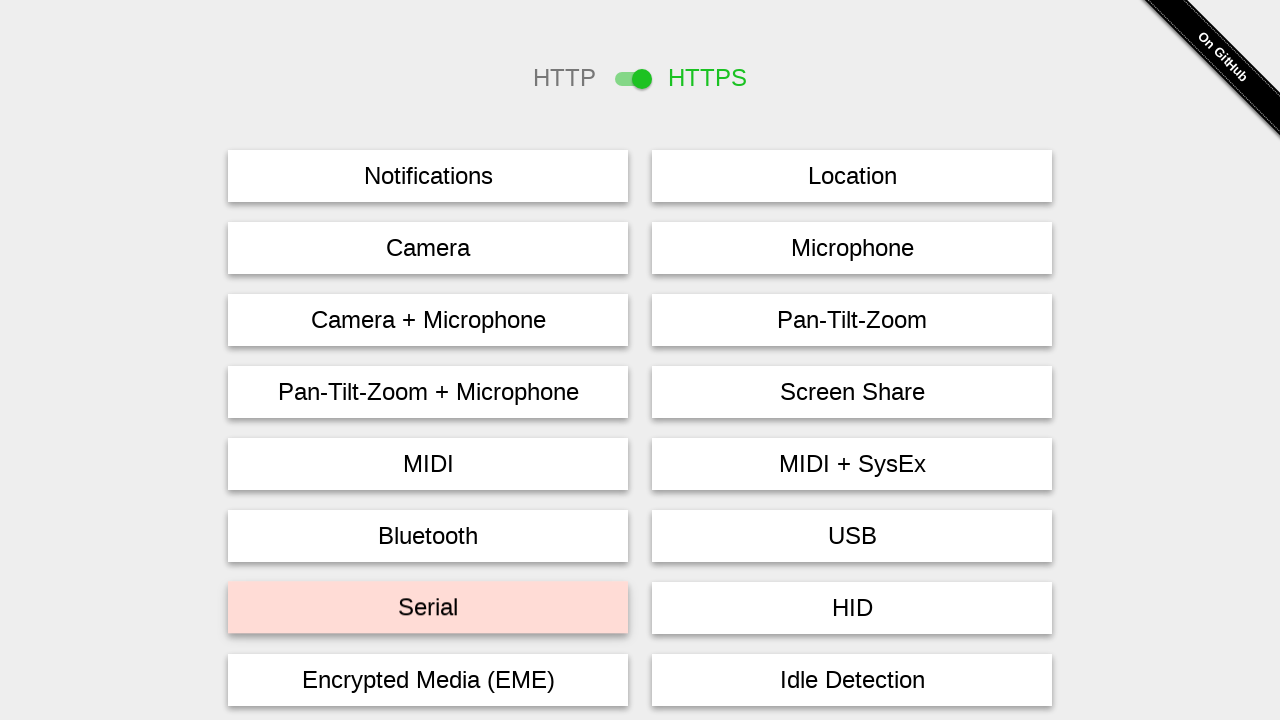

Waited 2 seconds for permission action to complete
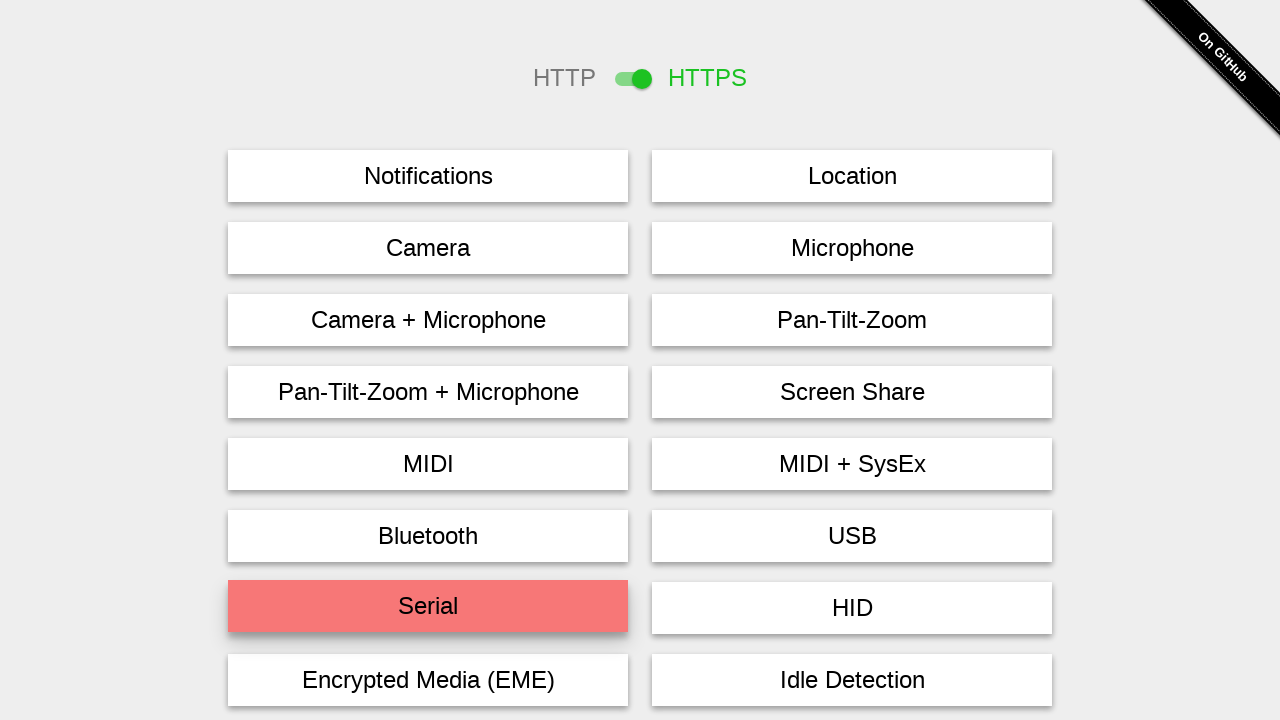

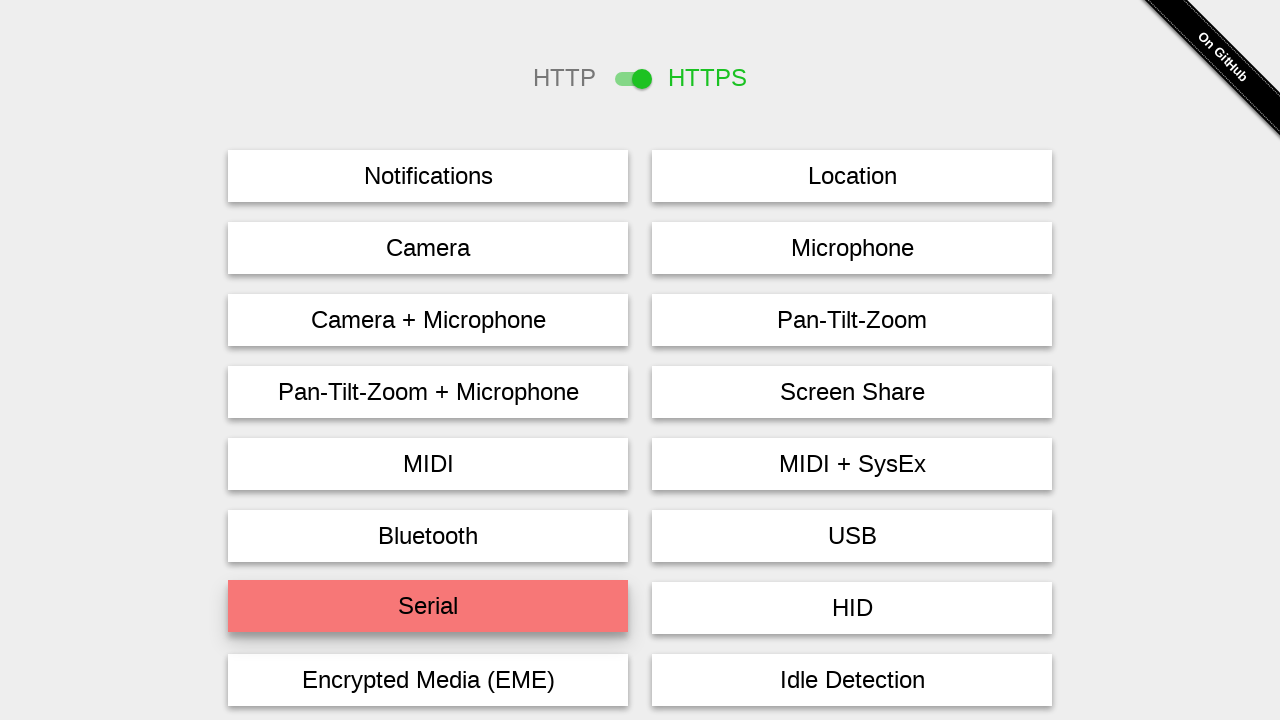